Tests navigation on the Applitools Kitchen demo site by clicking on API link, refreshing content, and interacting with menu items

Starting URL: https://kitchen.applitools.com/

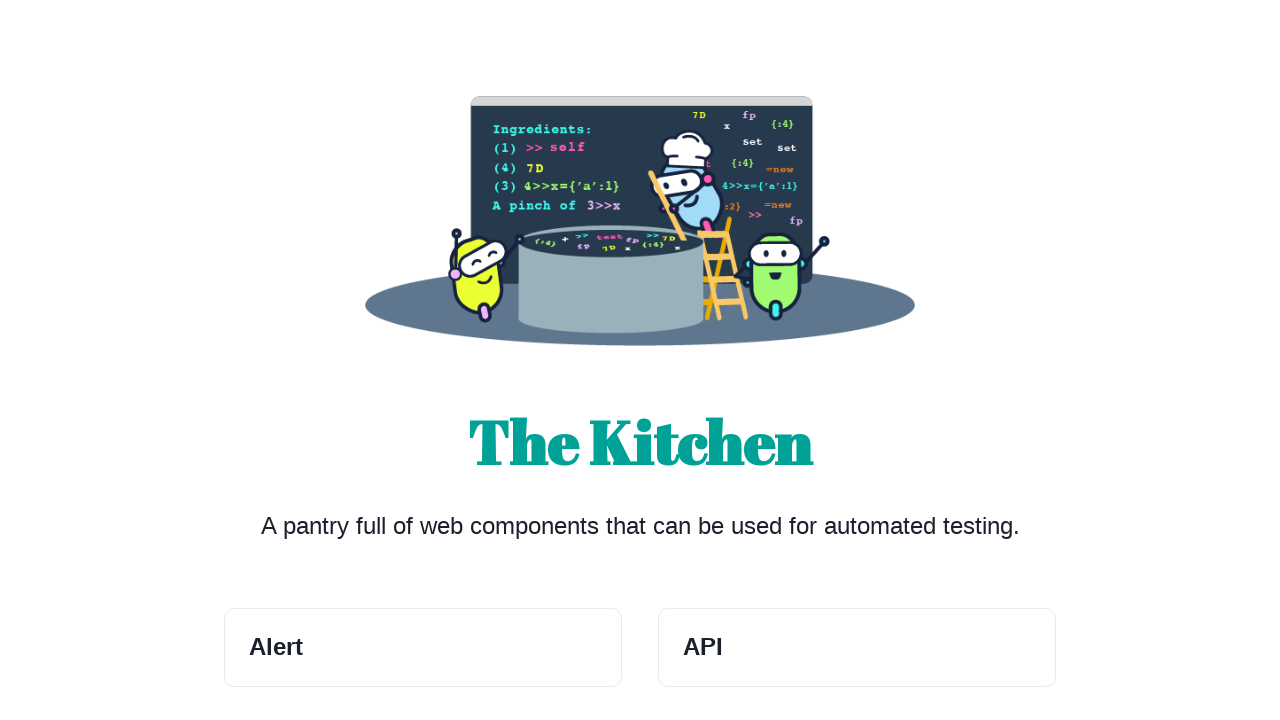

Clicked on API link at (857, 647) on internal:role=link[name="API"i]
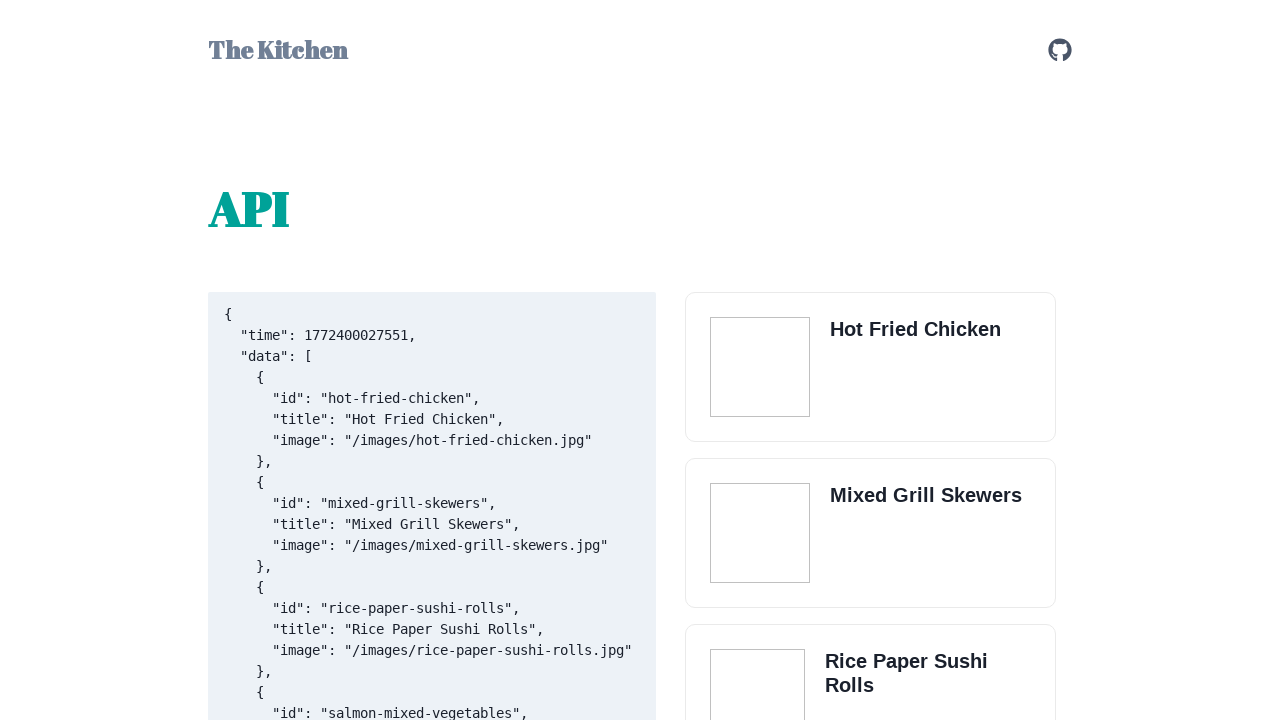

Clicked Refresh button to refresh content at (270, 412) on internal:role=button[name="Refresh"i]
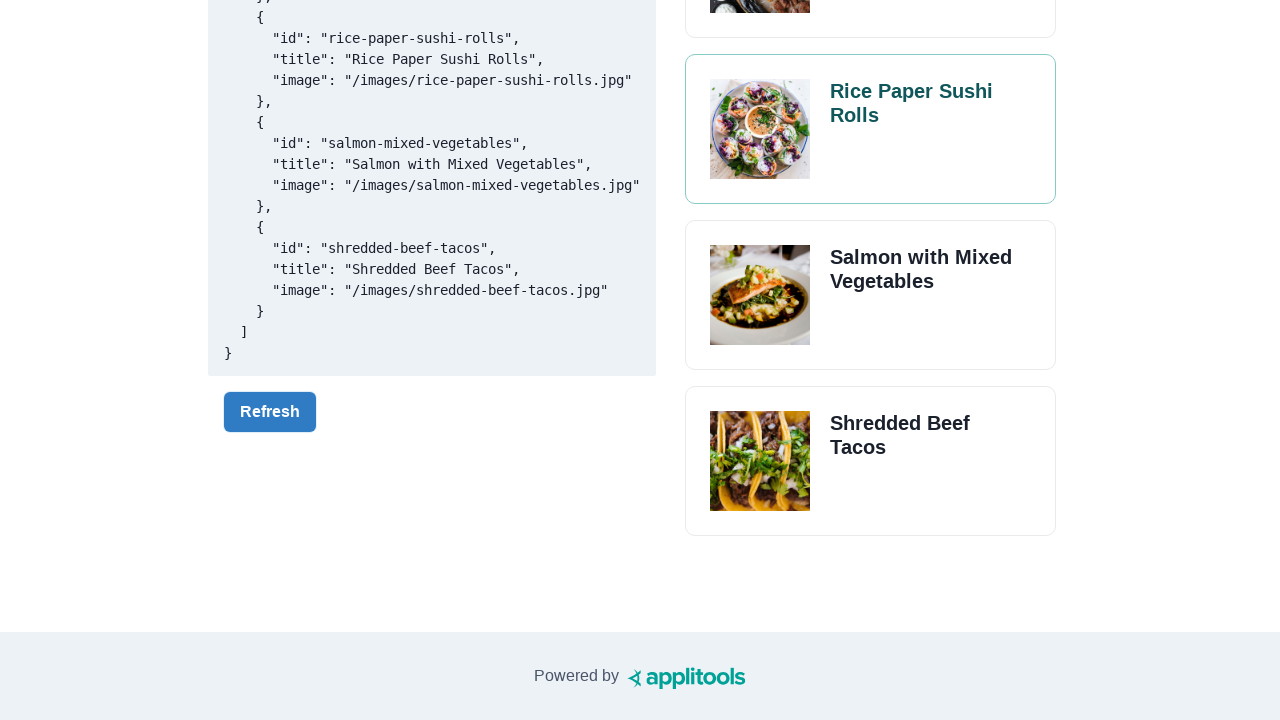

Clicked on Hot Fried Chicken heading at (915, 361) on internal:role=heading[name="Hot Fried Chicken"i]
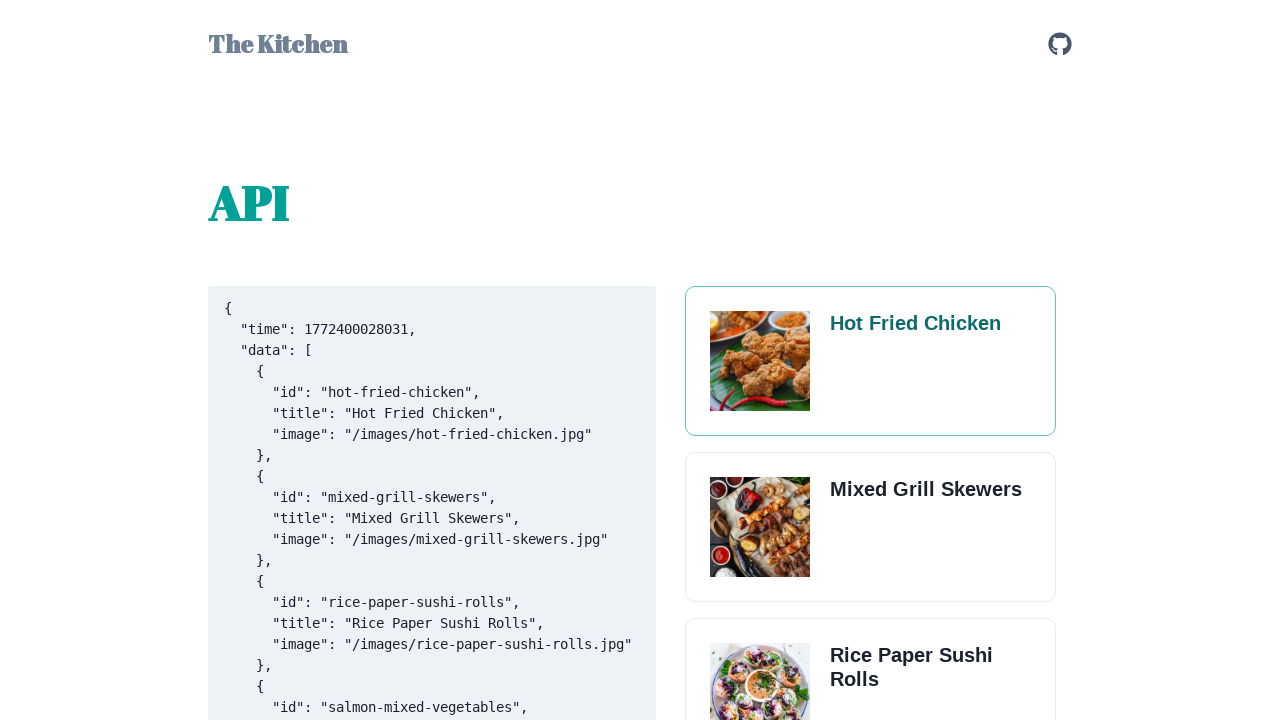

Clicked on Hot Fried Chicken menu item div at (640, 360) on div >> internal:has-text="Hot Fried Chicken"i >> nth=0
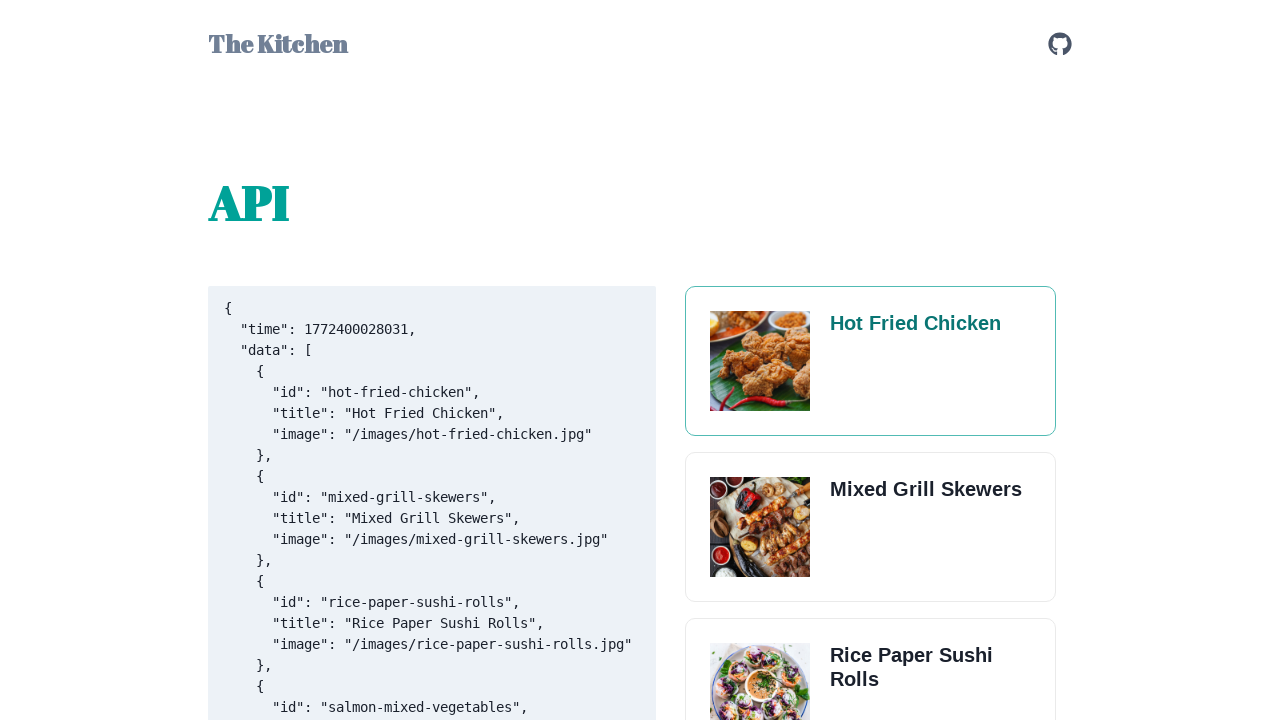

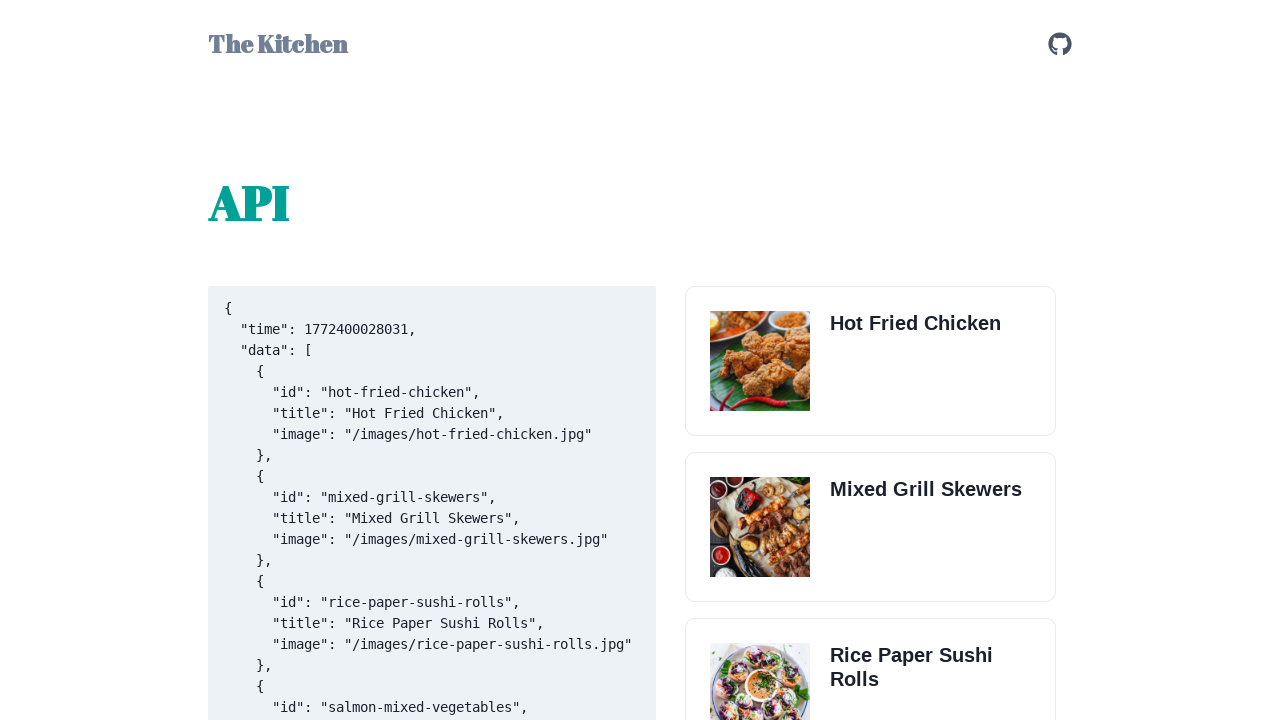